Tests browser navigation by clicking a button that opens a new tab, then navigating back in browser history.

Starting URL: https://www.hyrtutorials.com/p/window-handles-practice.html

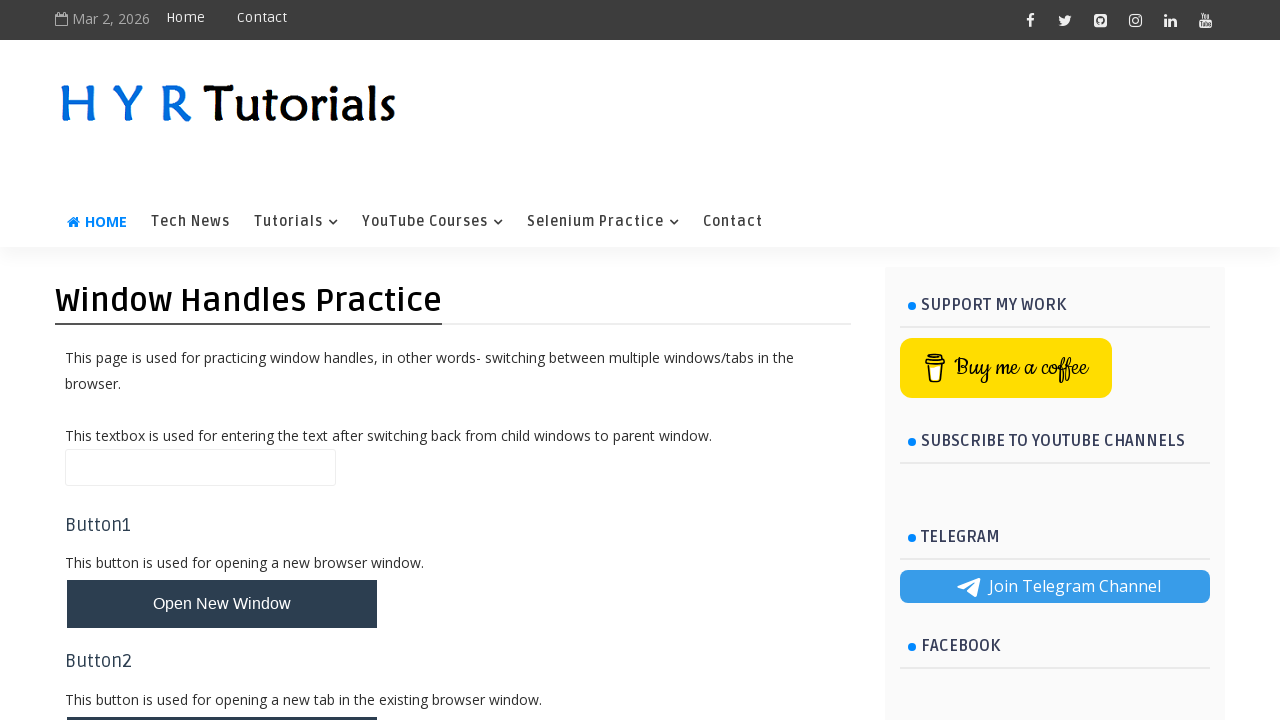

Clicked 'Open New Tab' button at (222, 696) on xpath=//button[@id='newTabBtn']
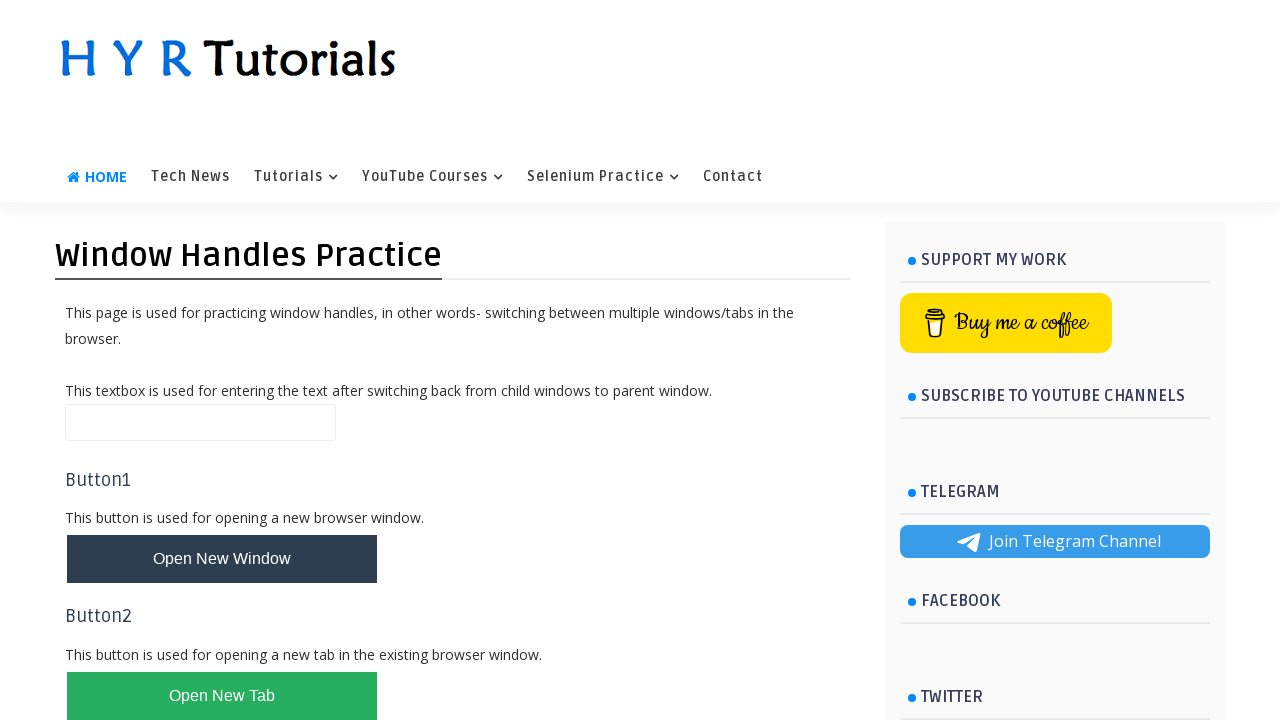

Navigated back in browser history
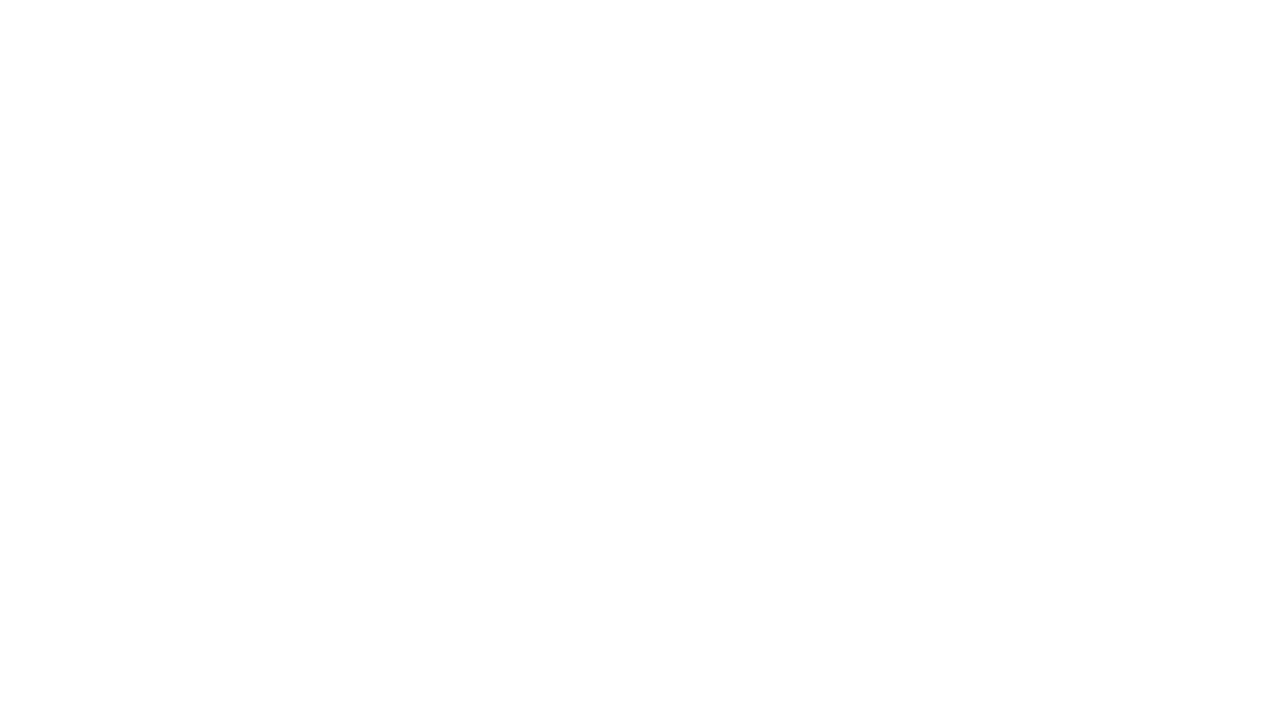

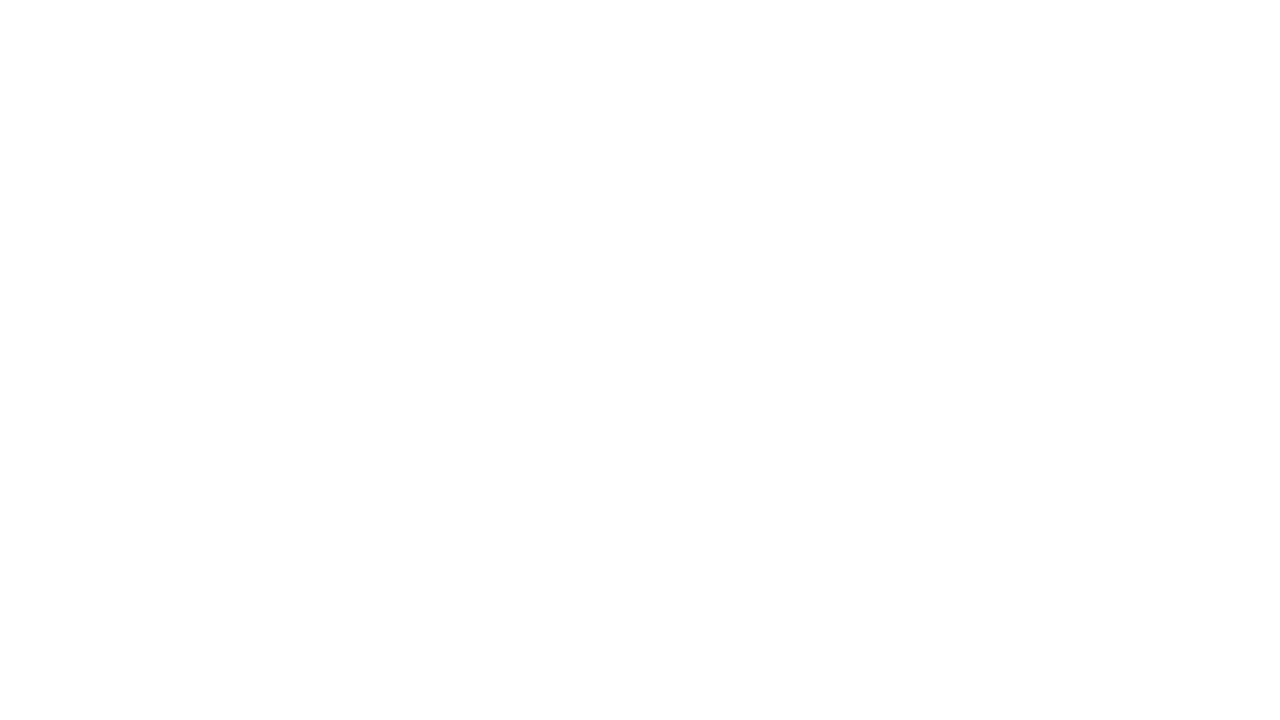